Tests adding todo items by filling the input field and pressing Enter, verifying items appear in the list

Starting URL: https://demo.playwright.dev/todomvc

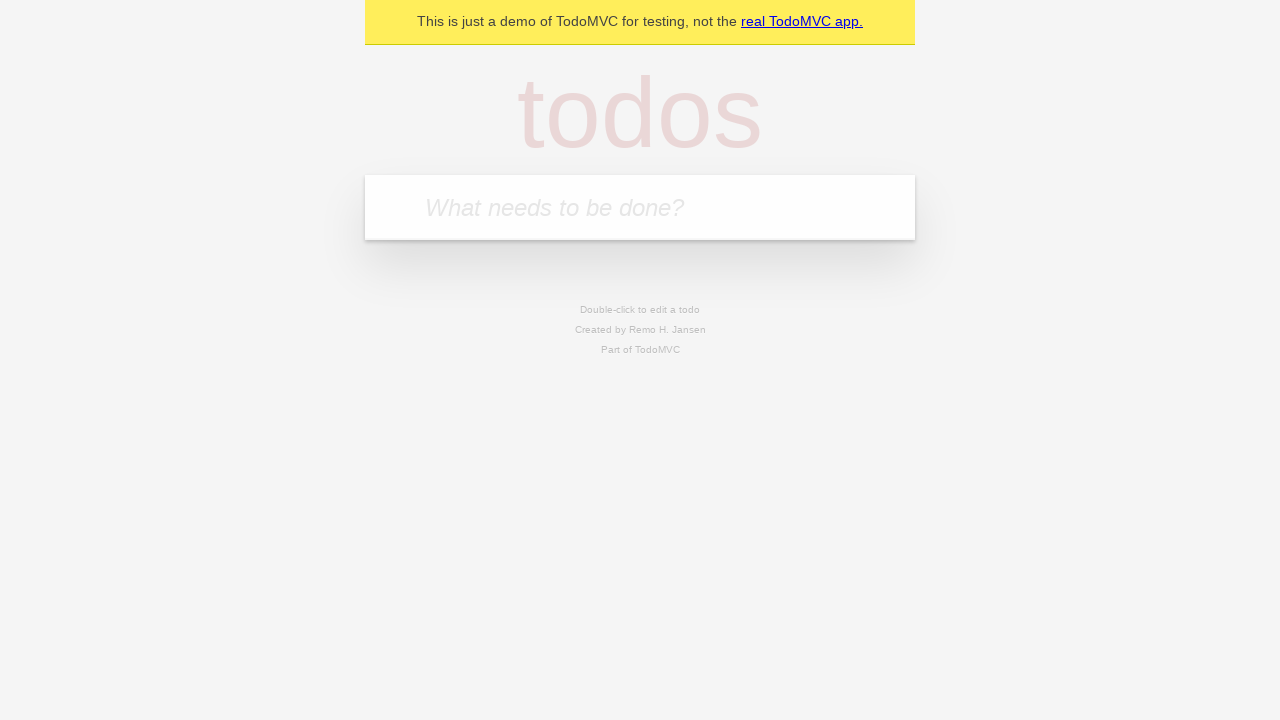

Filled todo input with 'buy some cheese' on internal:attr=[placeholder="What needs to be done?"i]
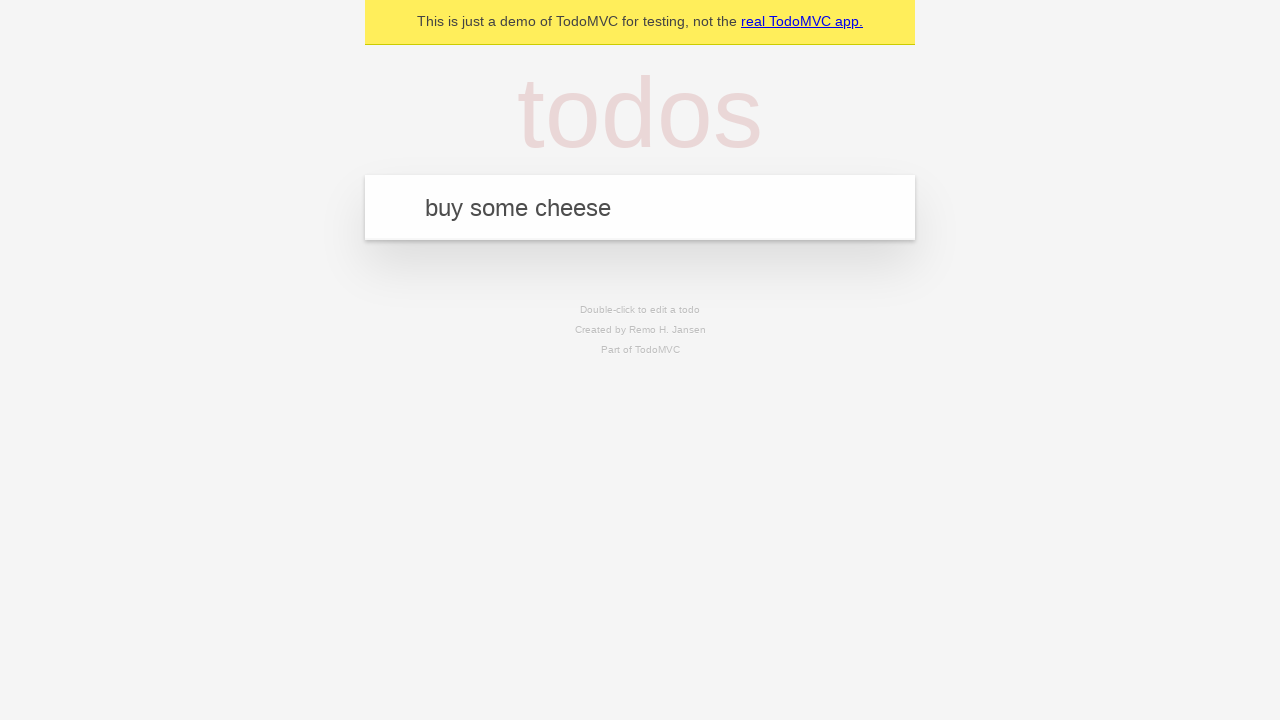

Pressed Enter to add first todo item on internal:attr=[placeholder="What needs to be done?"i]
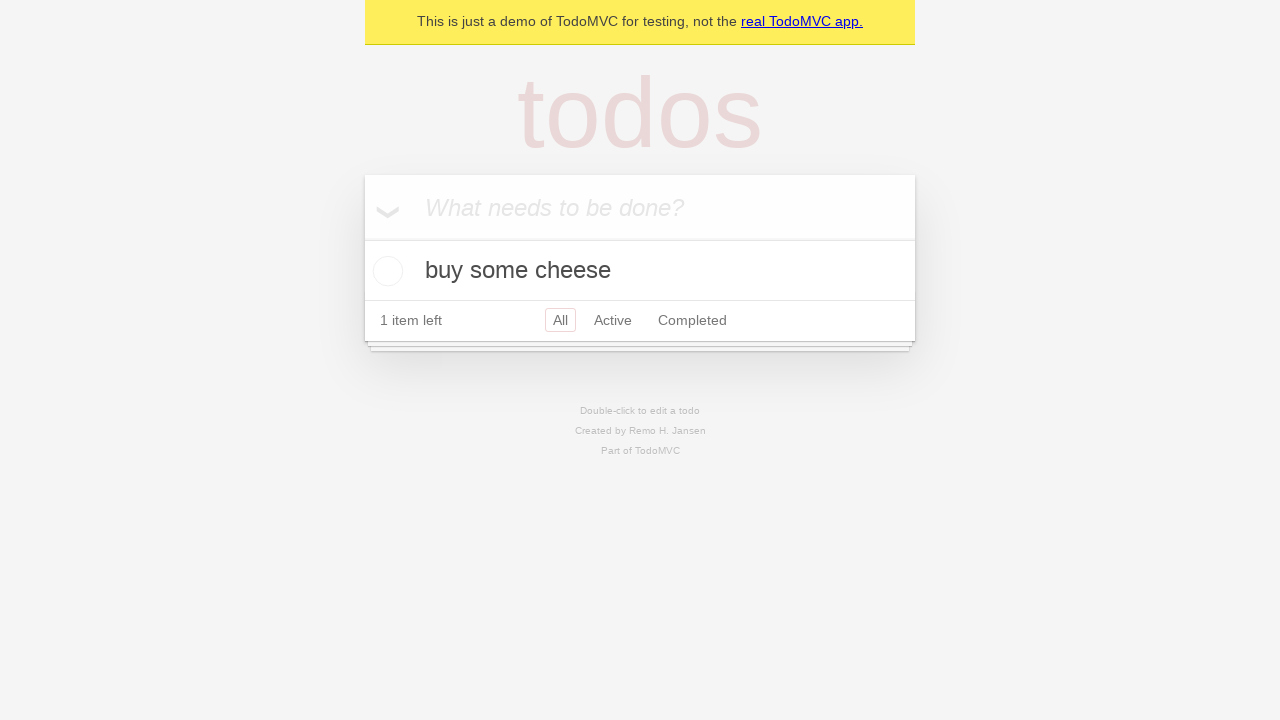

First todo item appeared in the list
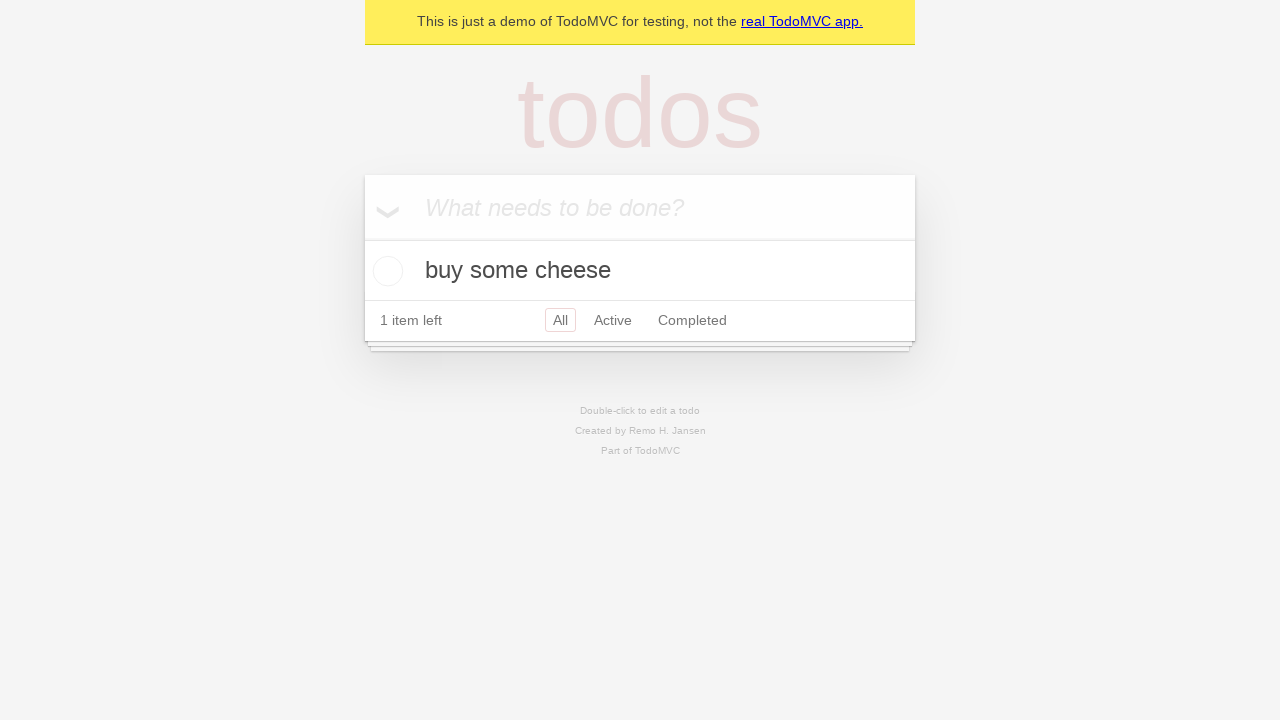

Filled todo input with 'feed the cat' on internal:attr=[placeholder="What needs to be done?"i]
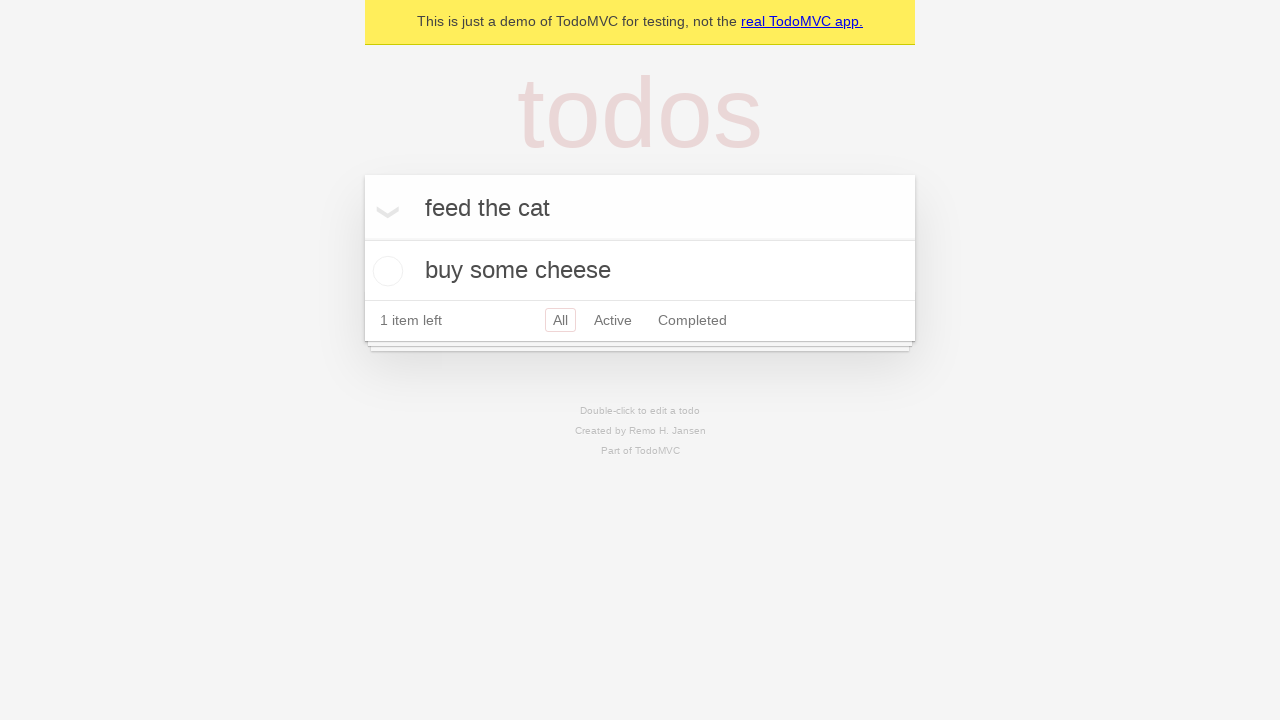

Pressed Enter to add second todo item on internal:attr=[placeholder="What needs to be done?"i]
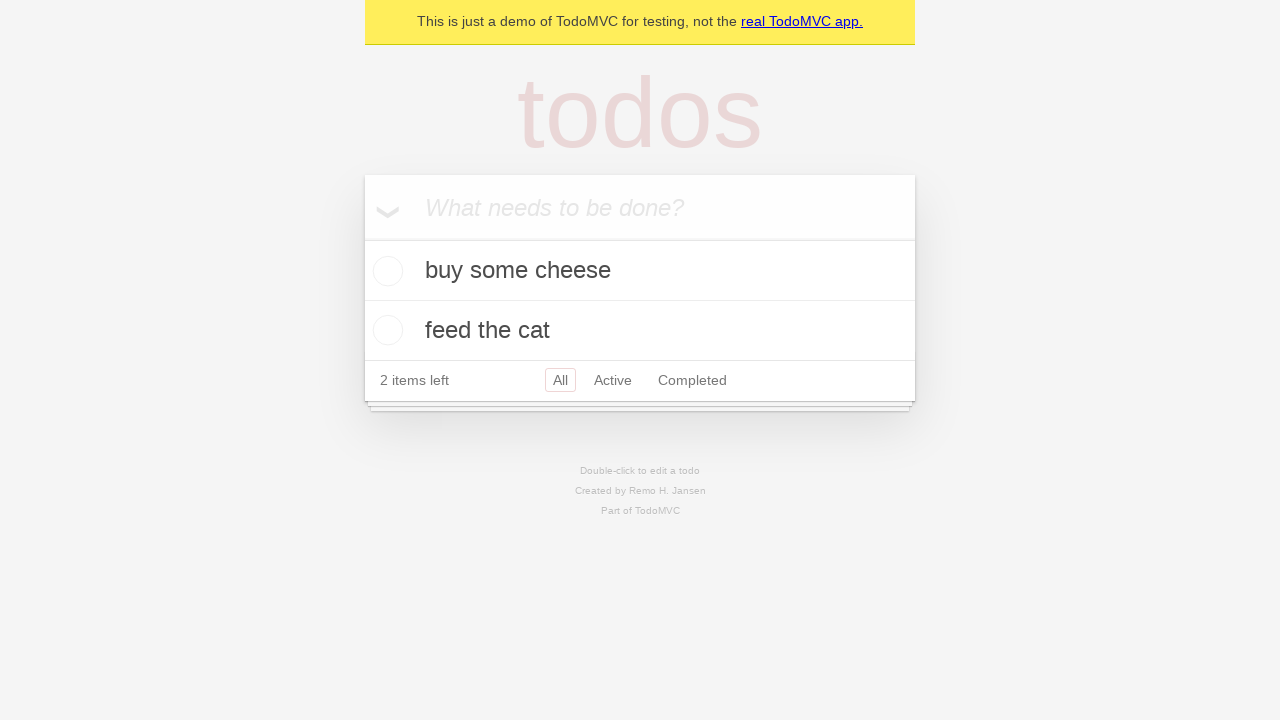

Both todo items are now visible in the list
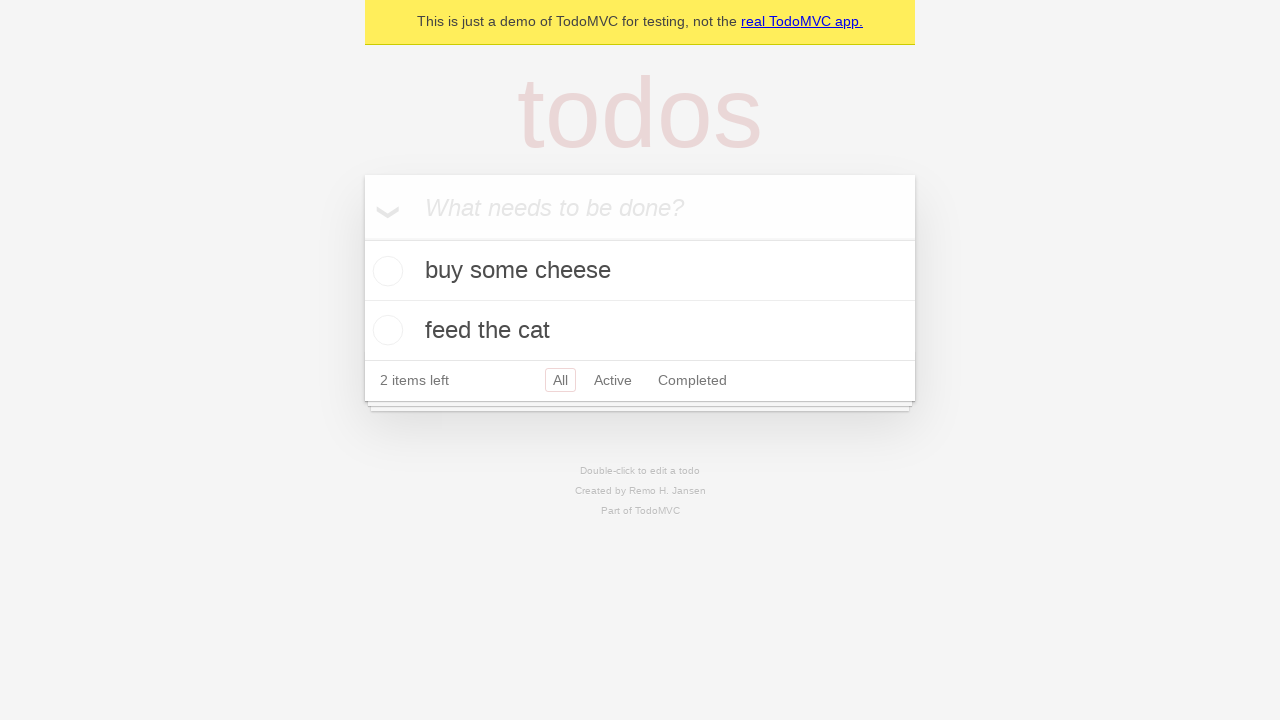

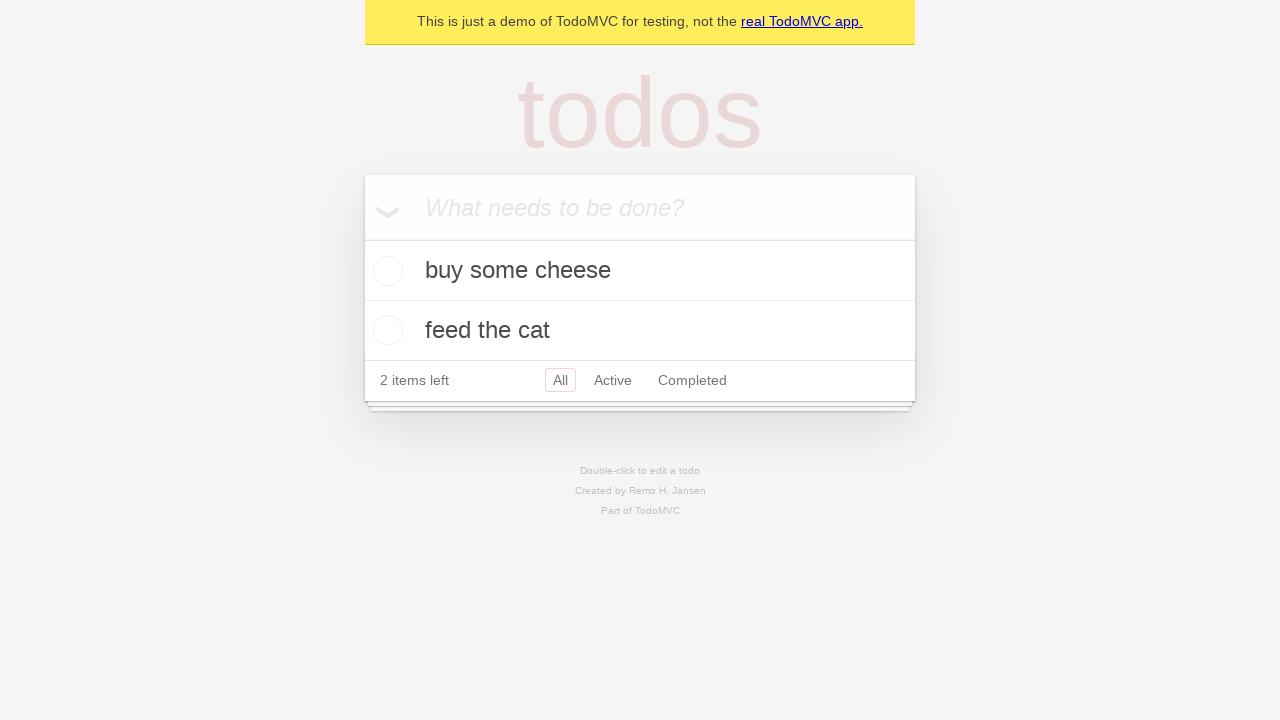